Tests window handling by clicking a button that opens multiple windows, then iterates through windows to find the alert page and interacts with different types of alerts (simple, confirm, and prompt).

Starting URL: https://letcode.in/window

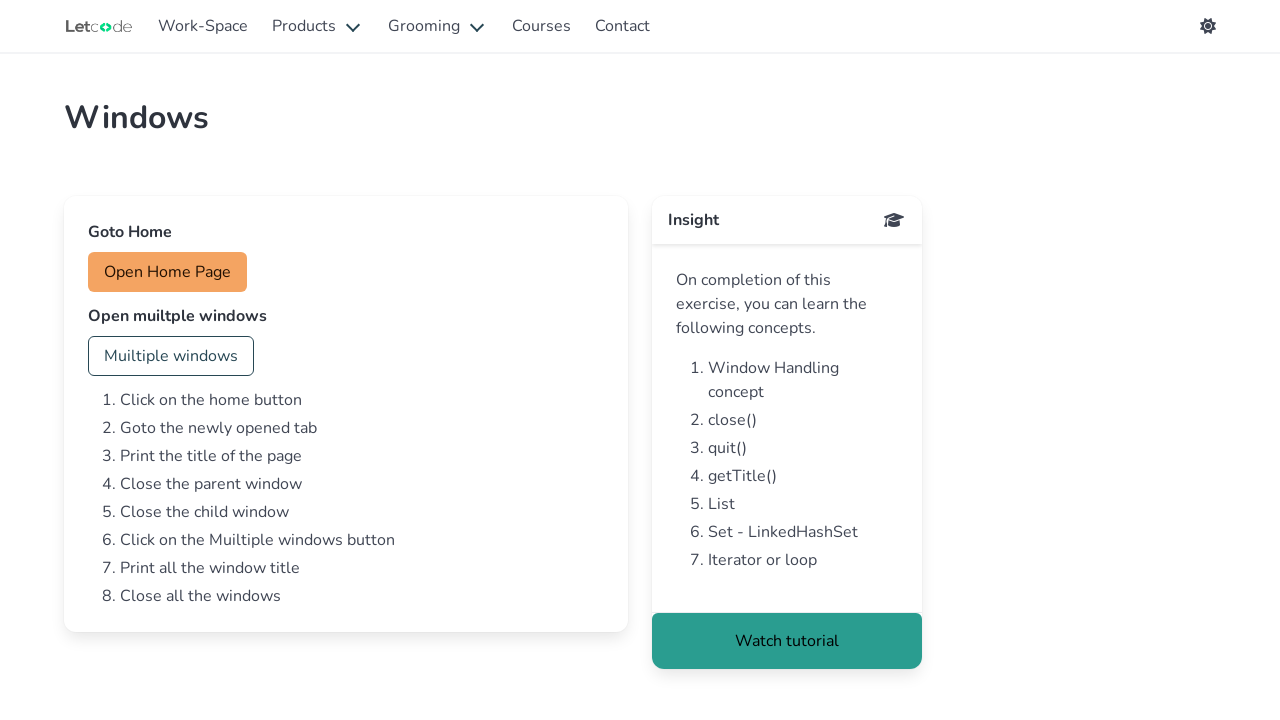

Clicked button to open multiple windows at (171, 356) on #multi
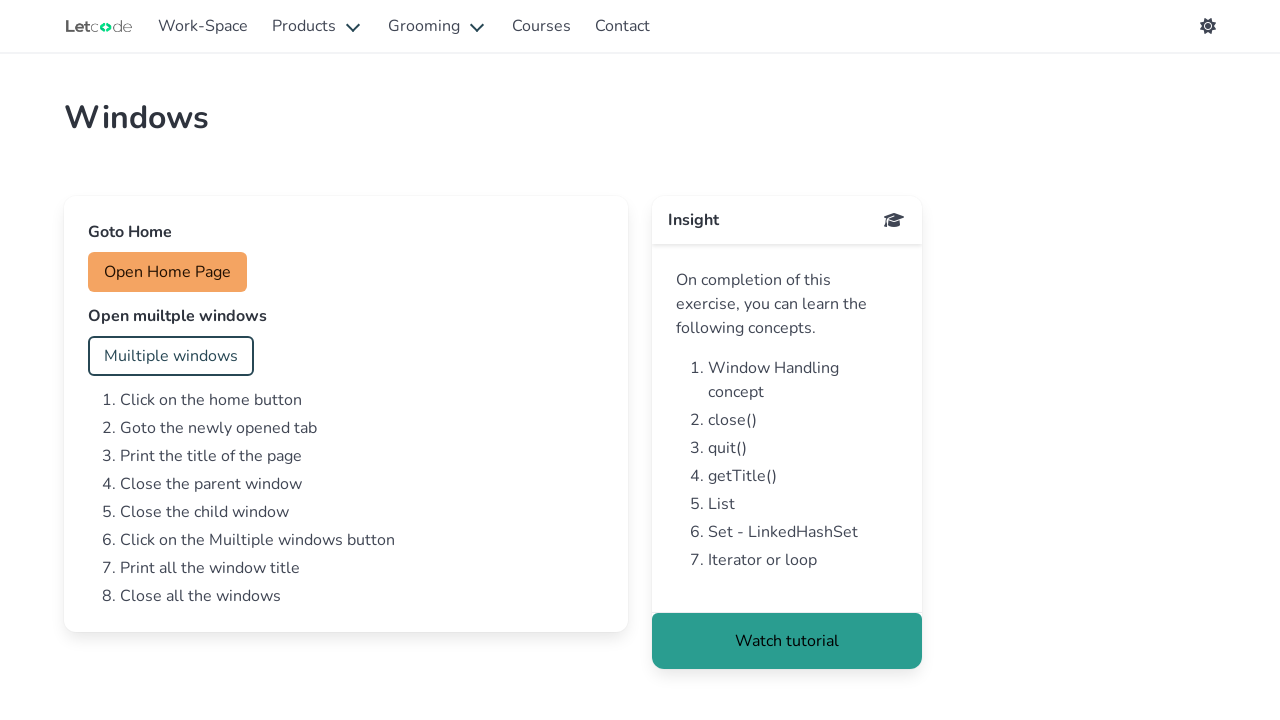

Waited for new pages to open
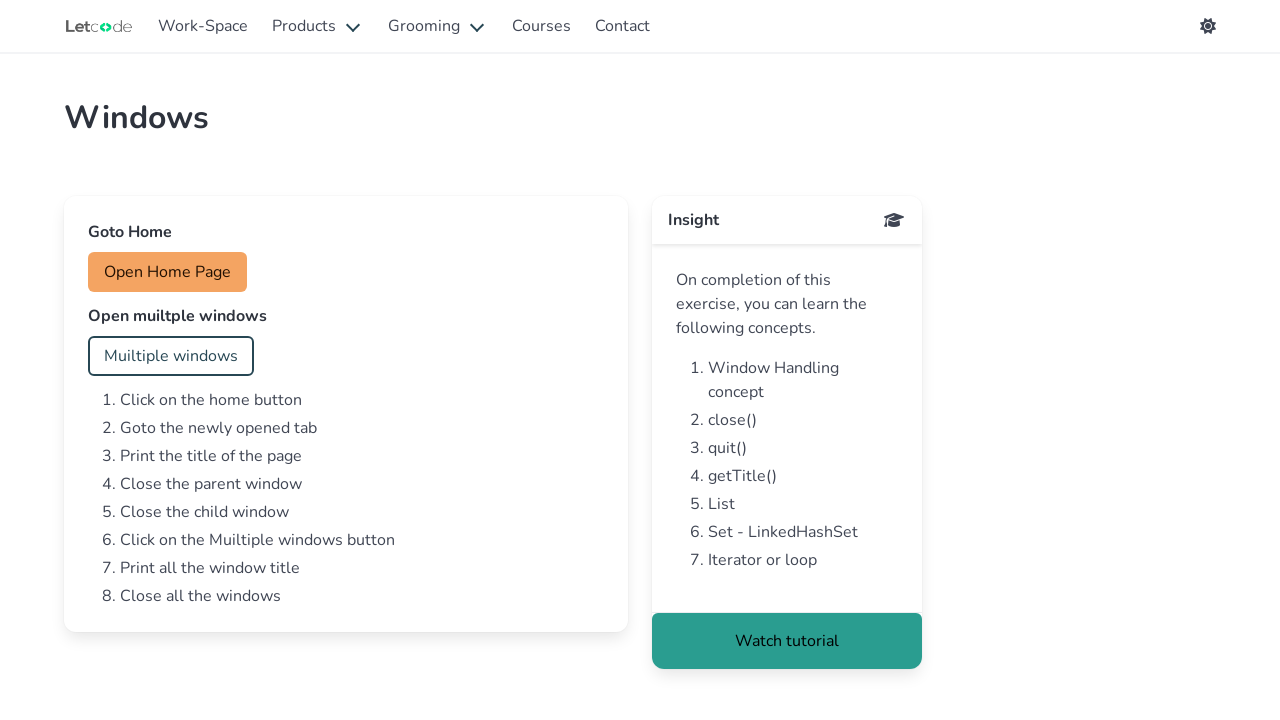

Retrieved all pages from context
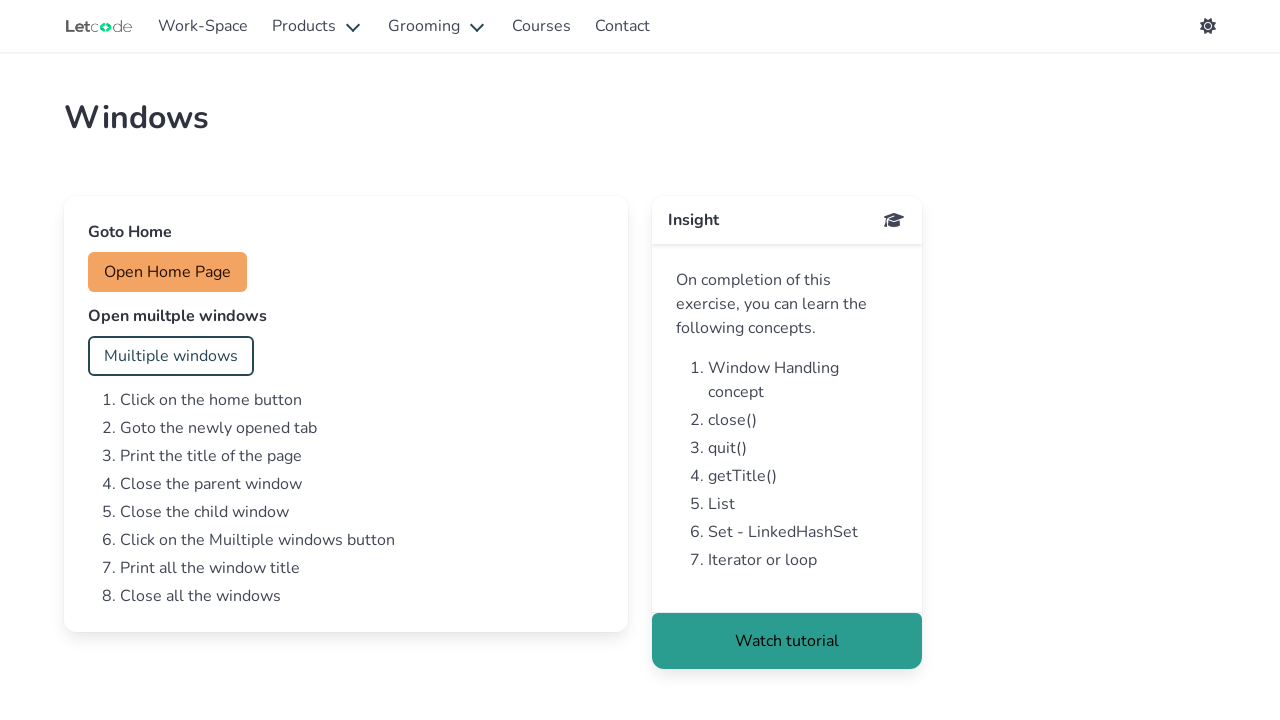

Checking page with URL: https://letcode.in/window
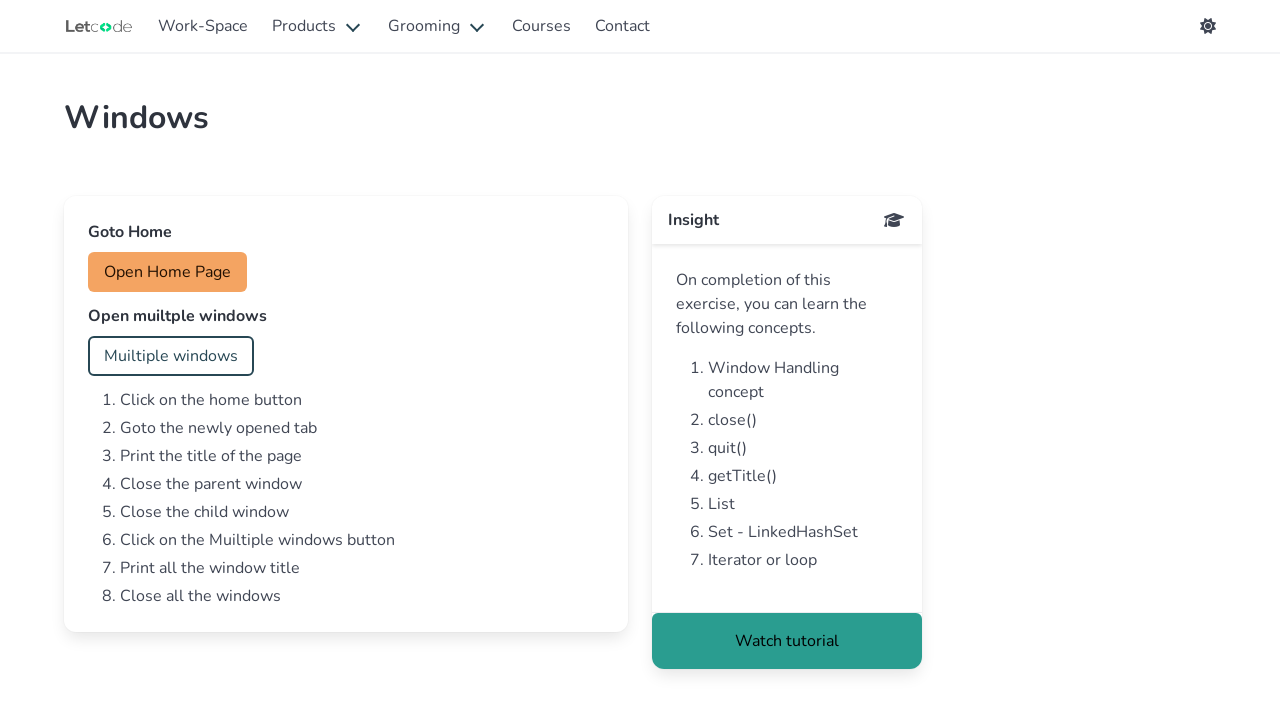

Checking page with URL: https://letcode.in/alert
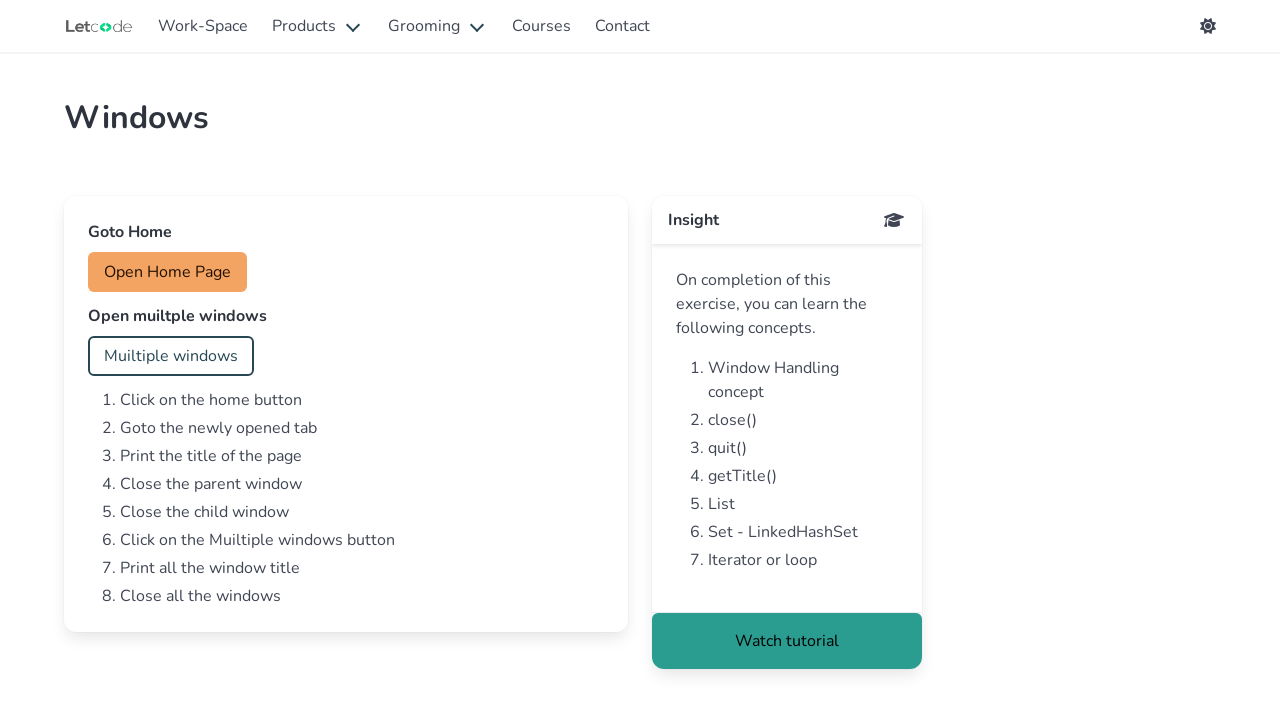

Clicked accept button for simple alert at (150, 272) on #accept
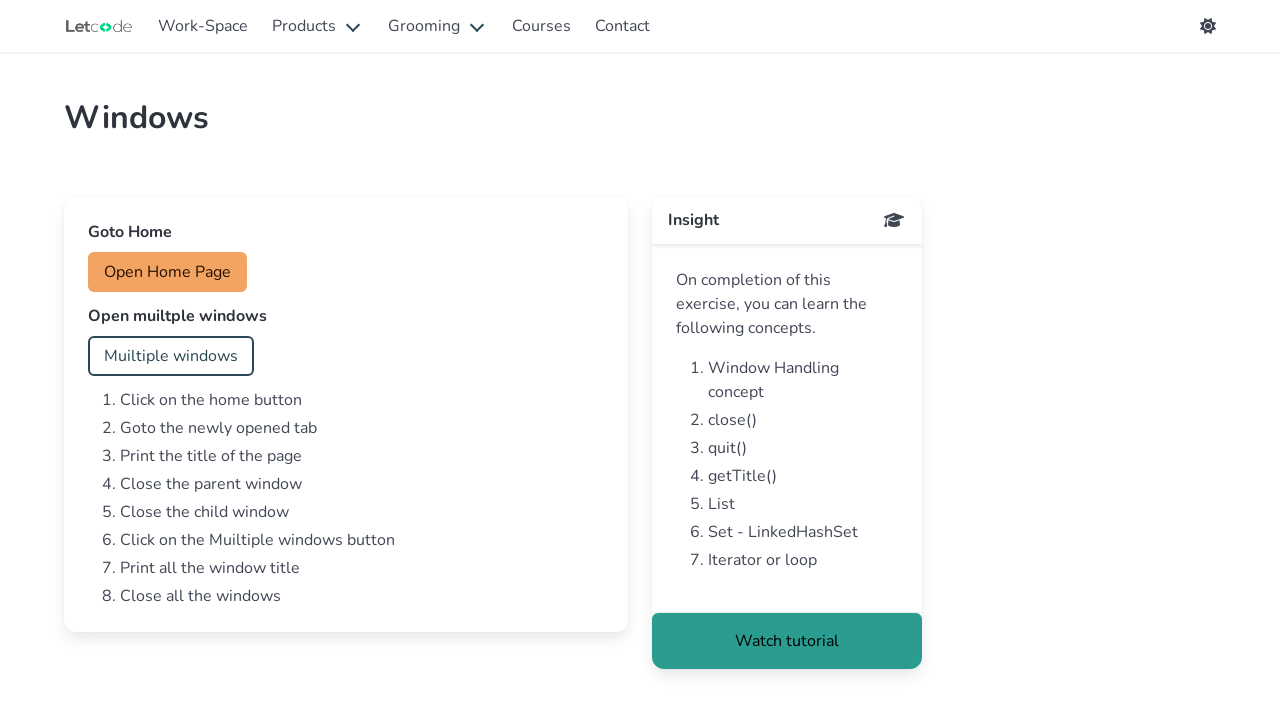

Set up dialog handler for simple alert
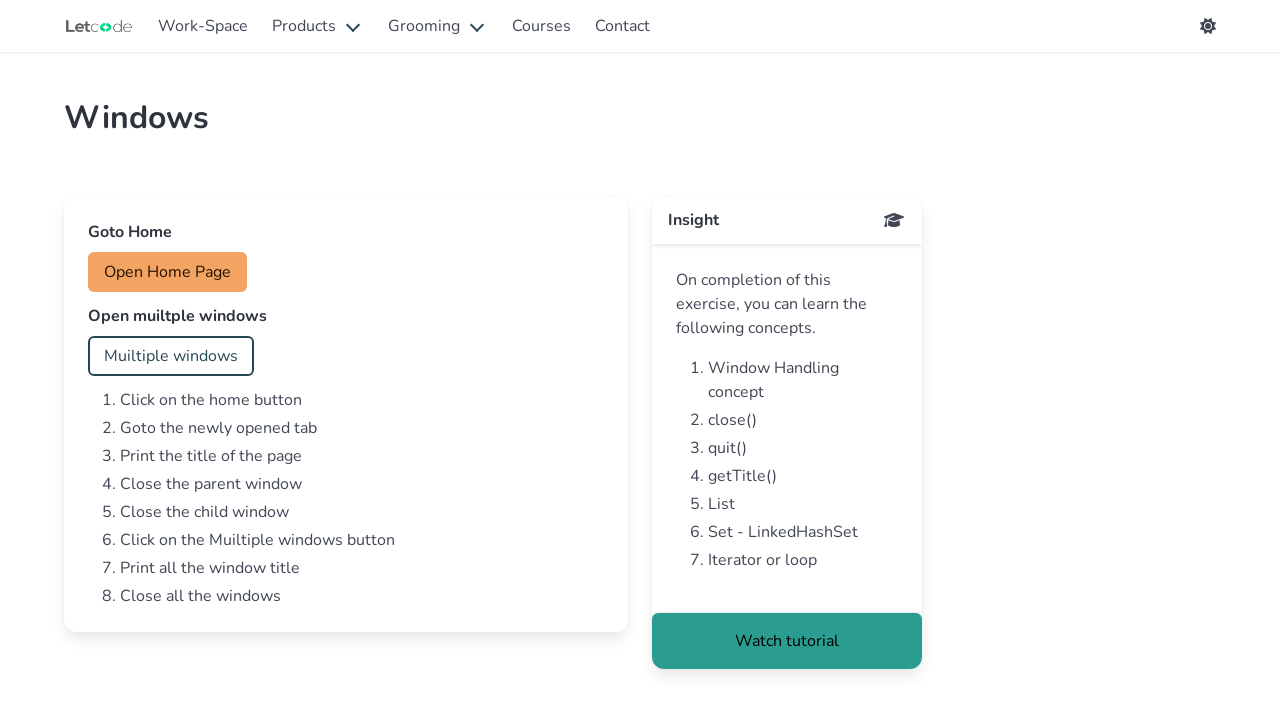

Clicked button to trigger confirm alert at (154, 356) on #confirm
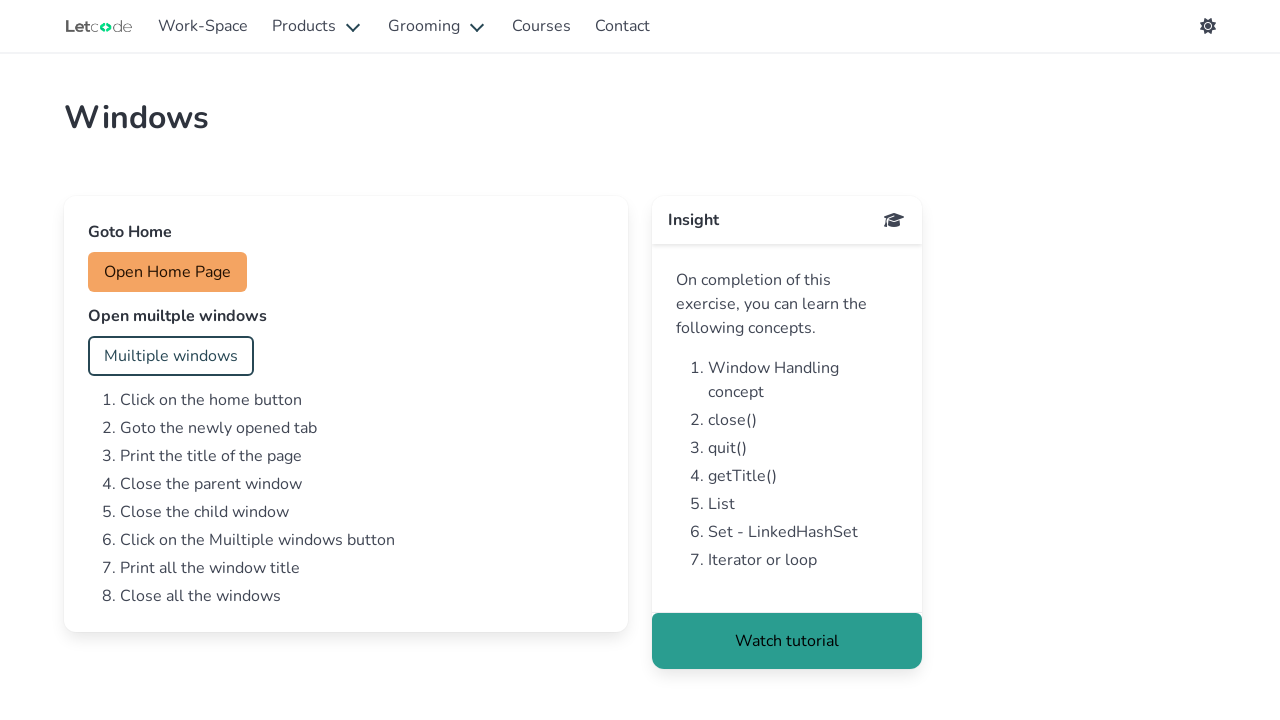

Set up dialog handler for prompt alert with text 'hhhhh'
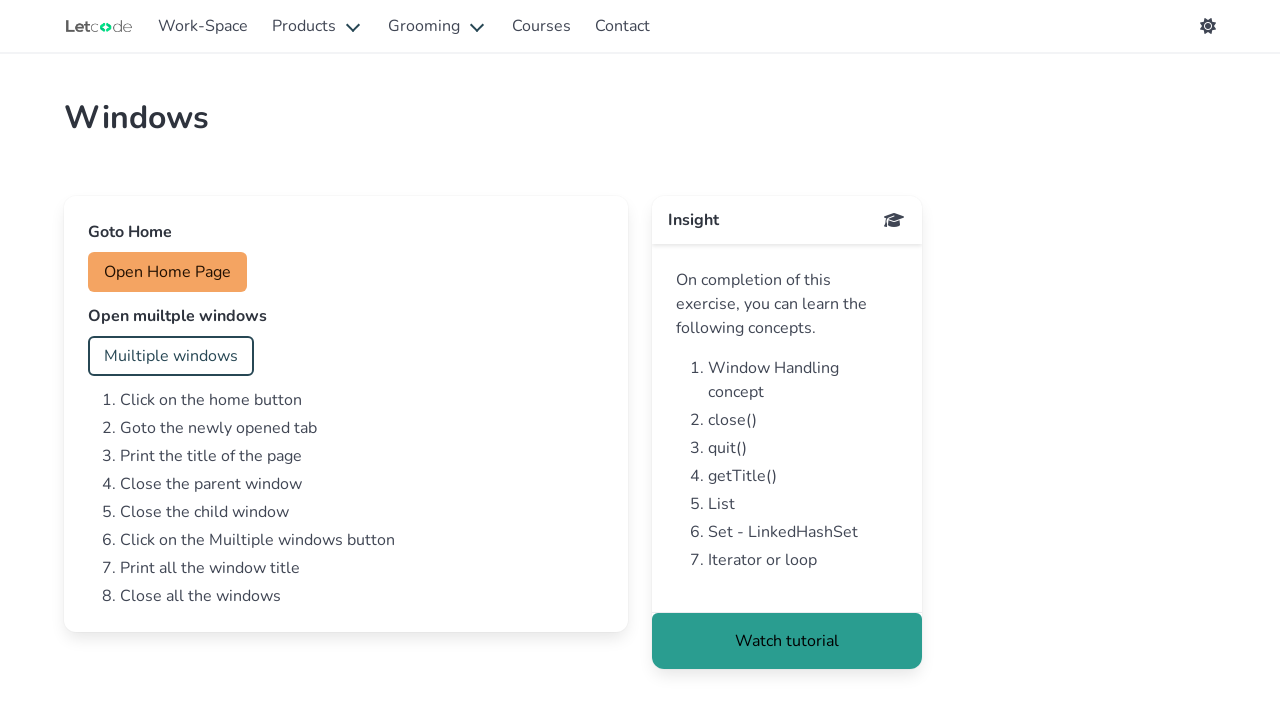

Clicked button to trigger prompt alert at (152, 440) on #prompt
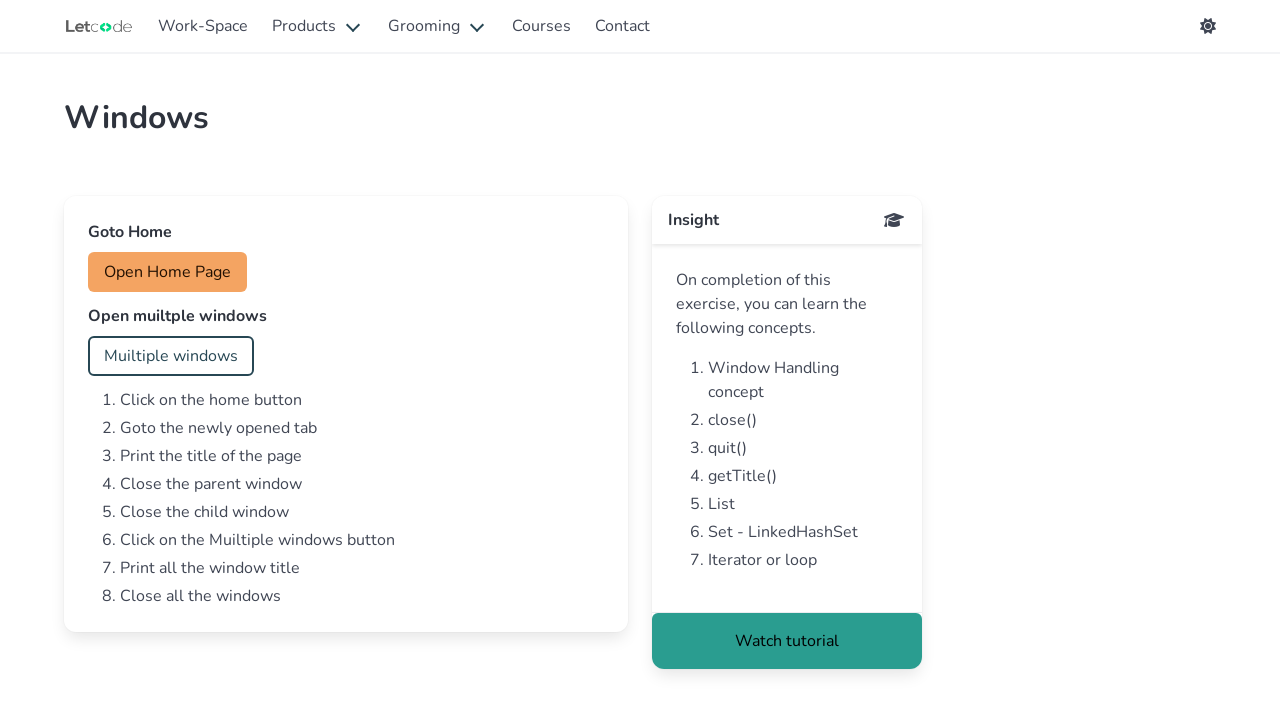

Checking page with URL: https://letcode.in/dropdowns
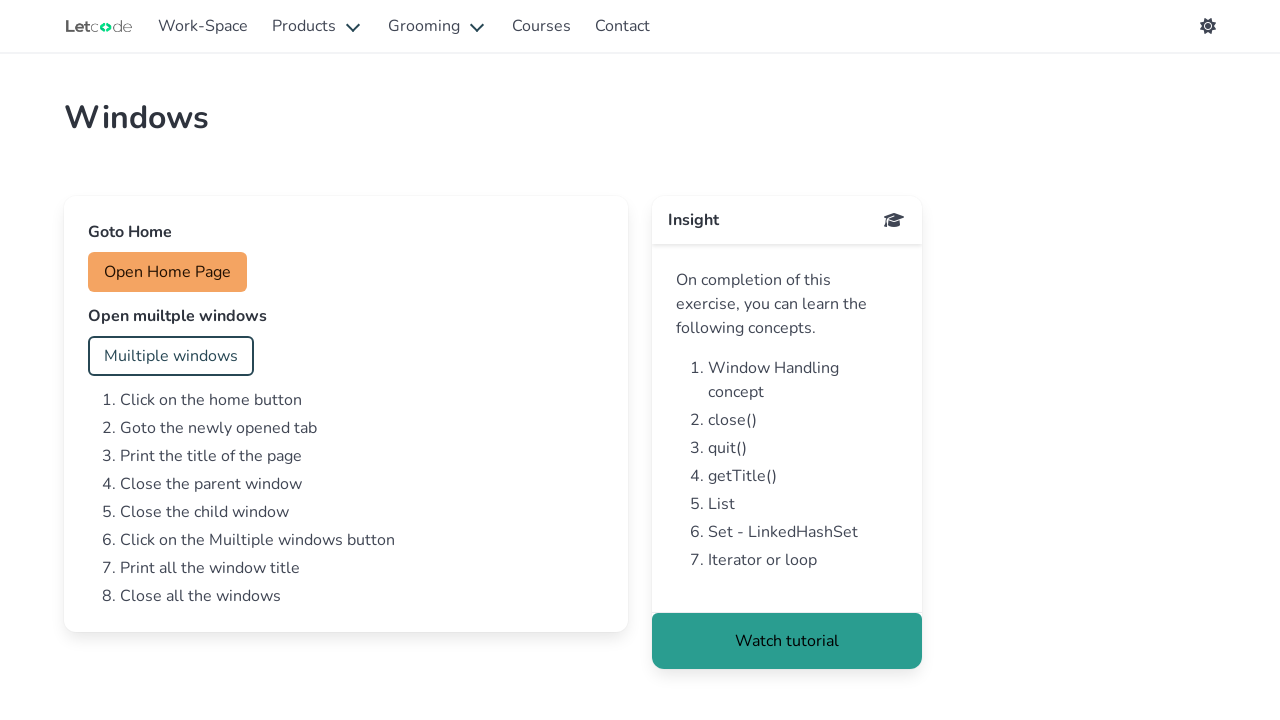

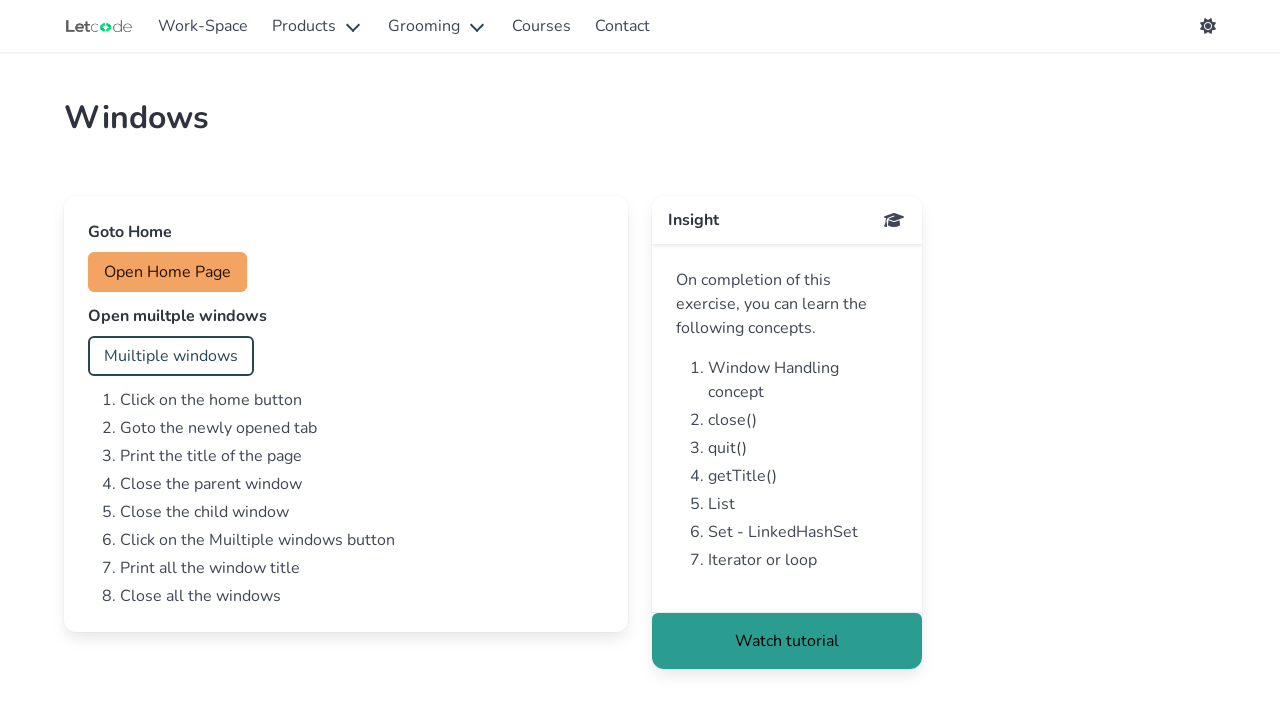